Tests that clicking Clear completed removes completed items from the list

Starting URL: https://demo.playwright.dev/todomvc

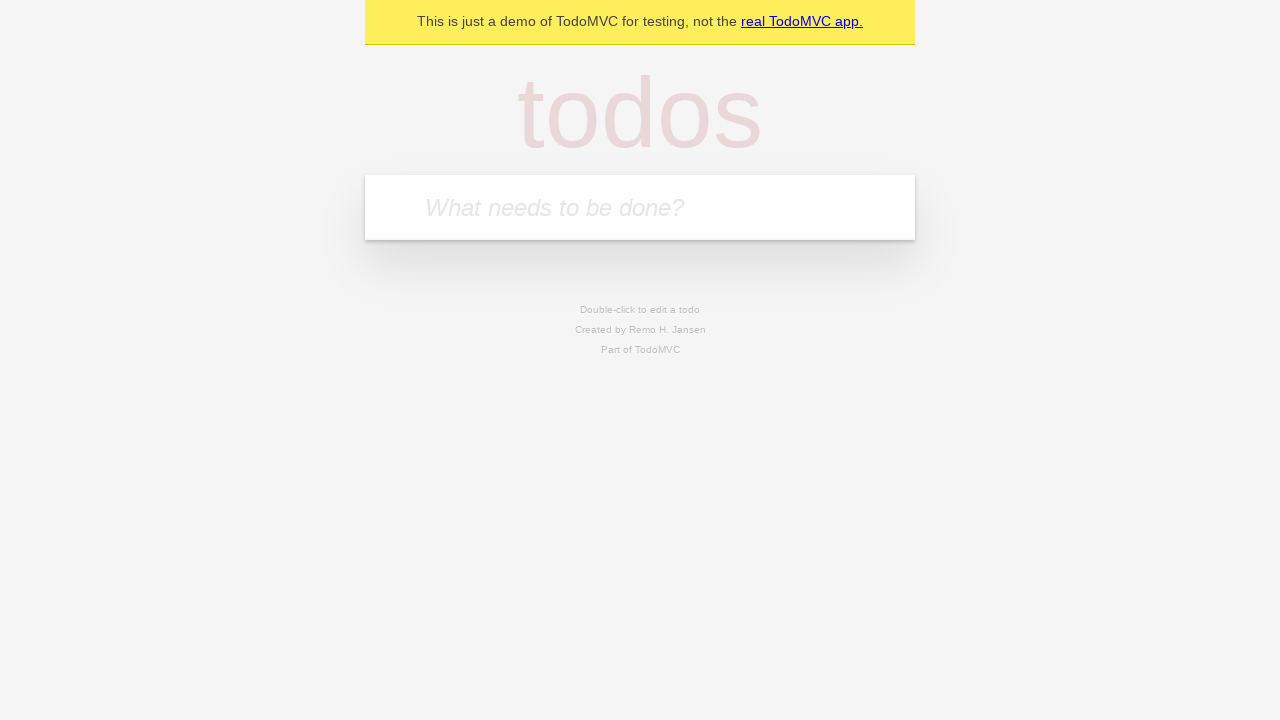

Filled todo input with 'buy some cheese' on internal:attr=[placeholder="What needs to be done?"i]
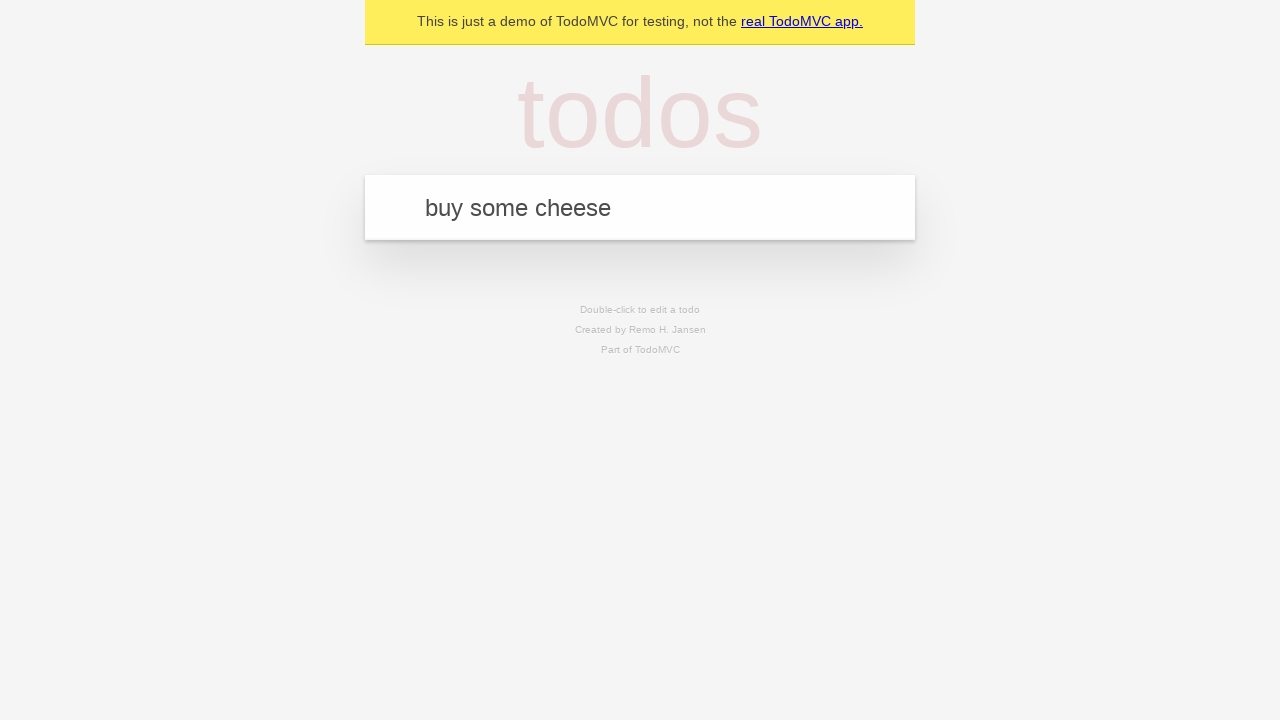

Pressed Enter to add first todo on internal:attr=[placeholder="What needs to be done?"i]
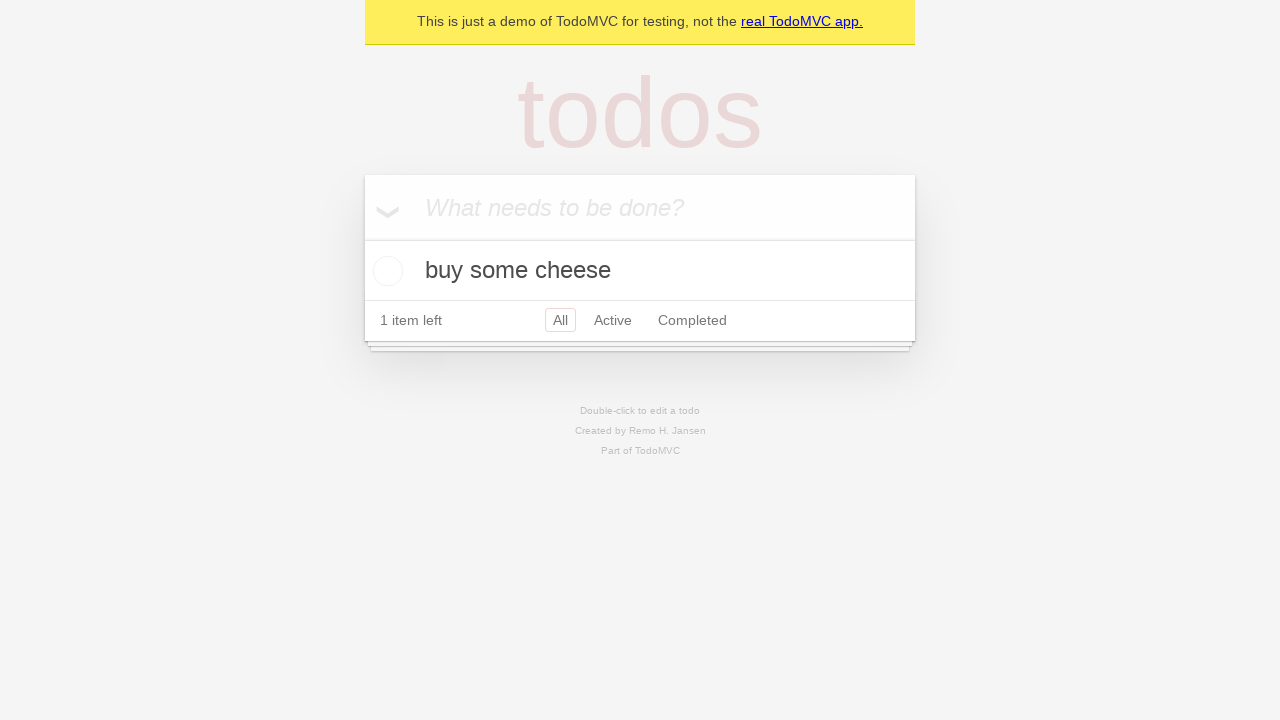

Filled todo input with 'feed the cat' on internal:attr=[placeholder="What needs to be done?"i]
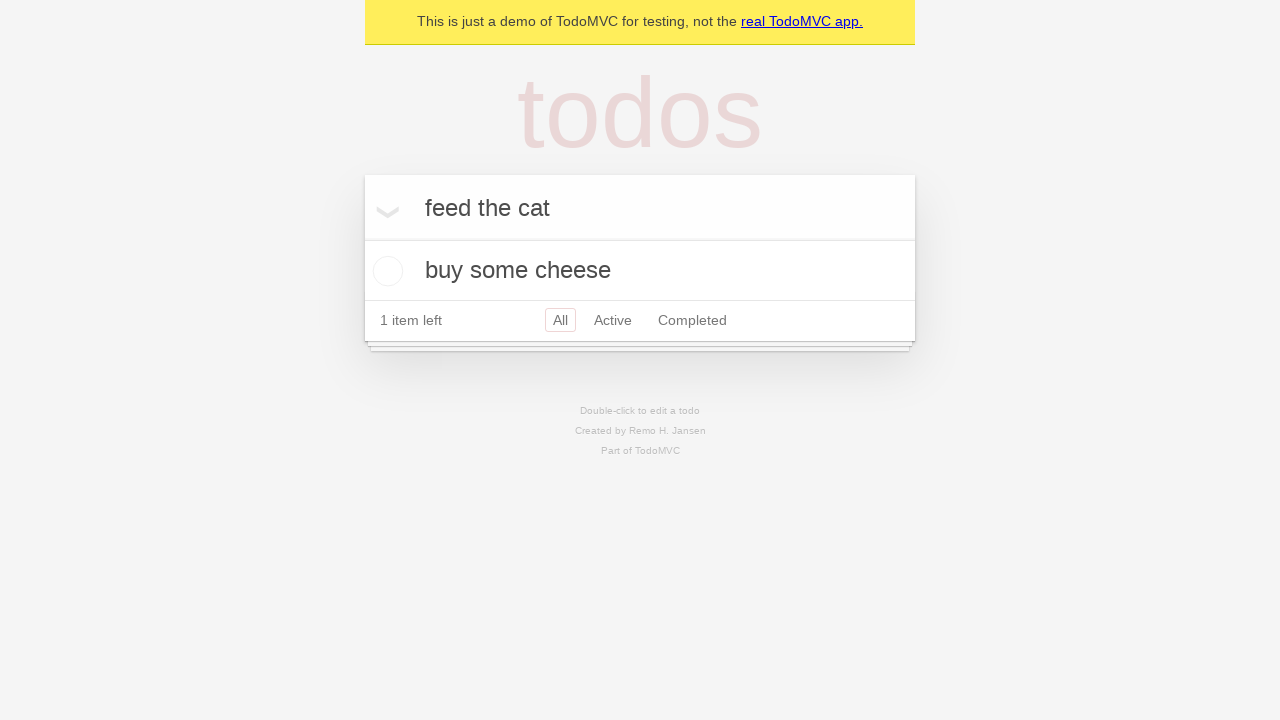

Pressed Enter to add second todo on internal:attr=[placeholder="What needs to be done?"i]
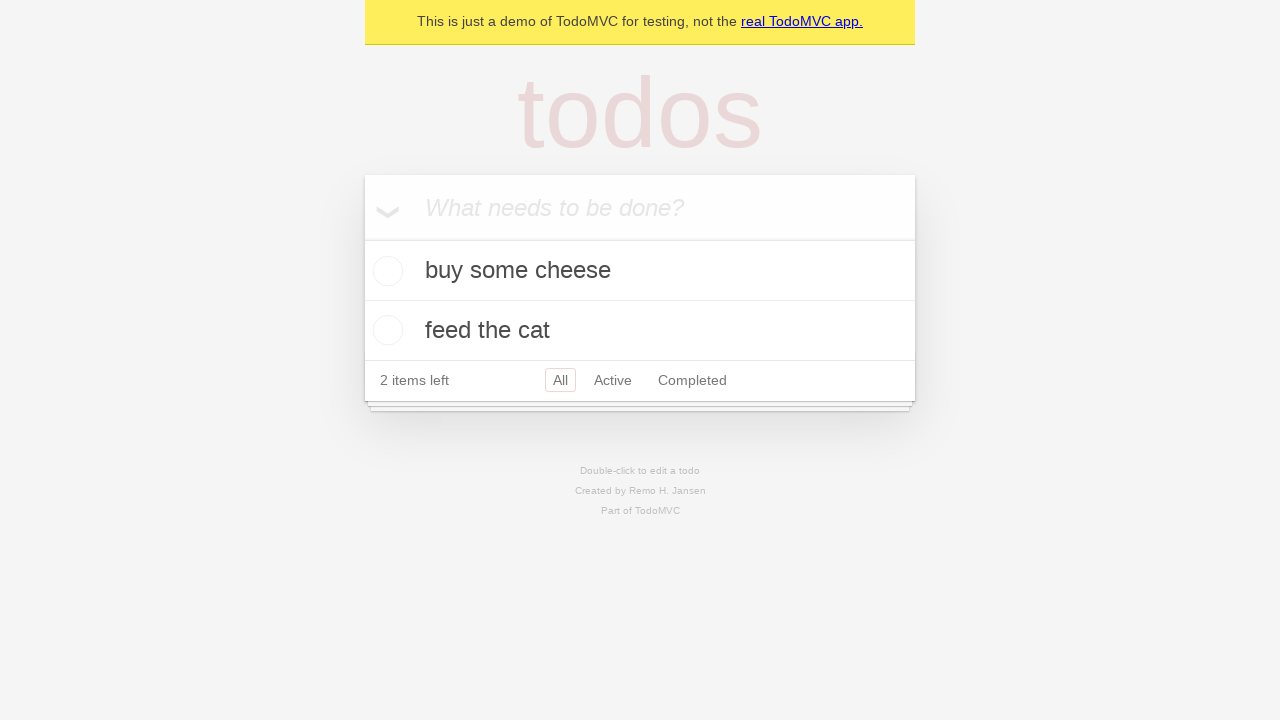

Filled todo input with 'book a doctors appointment' on internal:attr=[placeholder="What needs to be done?"i]
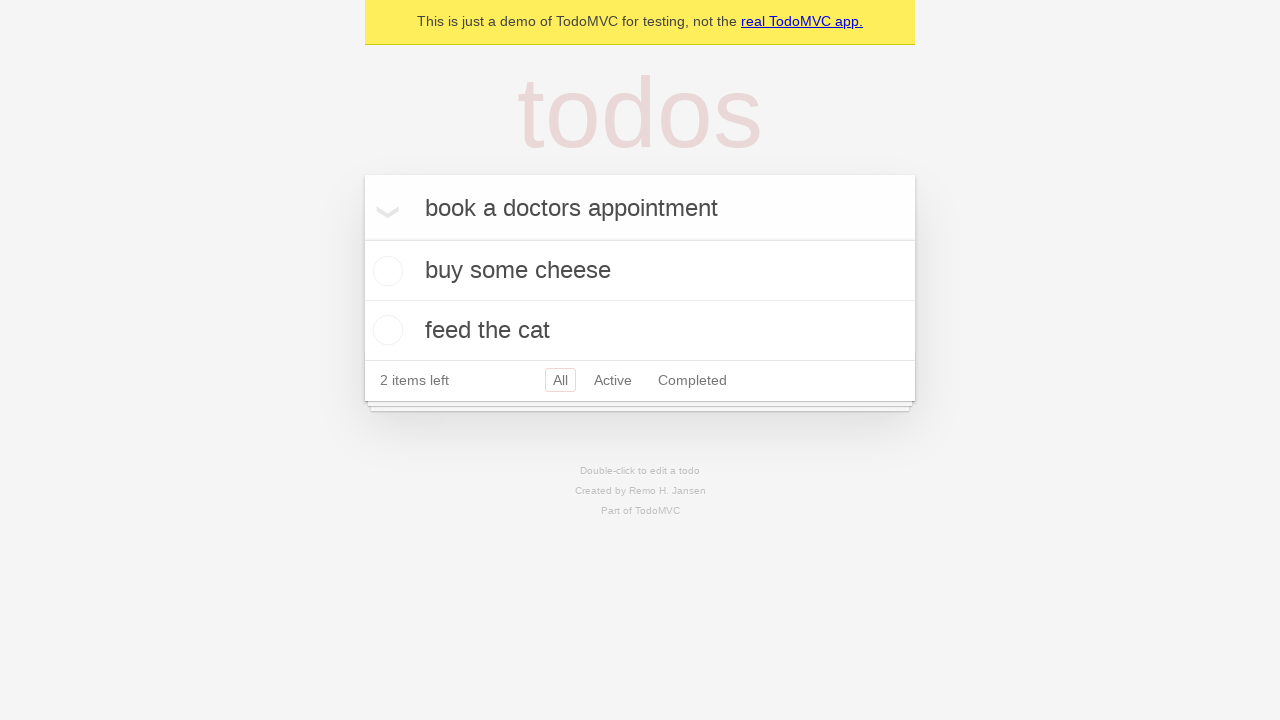

Pressed Enter to add third todo on internal:attr=[placeholder="What needs to be done?"i]
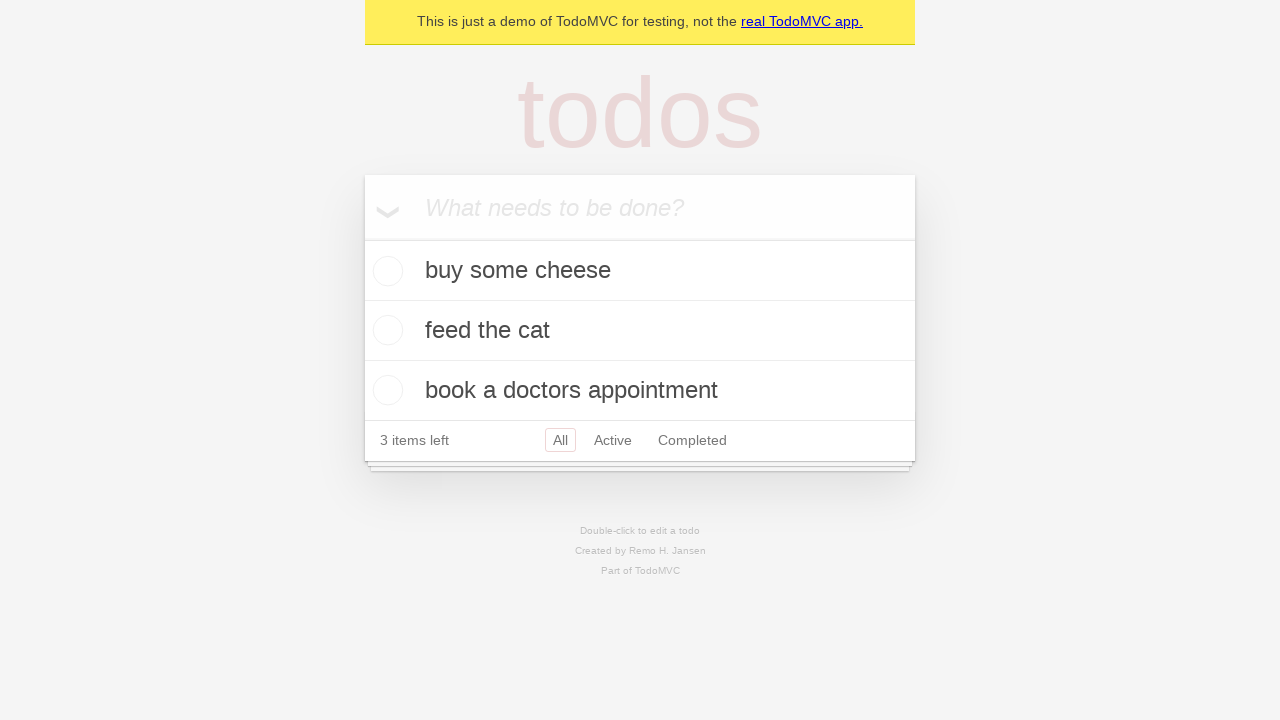

Checked the checkbox for second todo item 'feed the cat' at (385, 330) on internal:testid=[data-testid="todo-item"s] >> nth=1 >> internal:role=checkbox
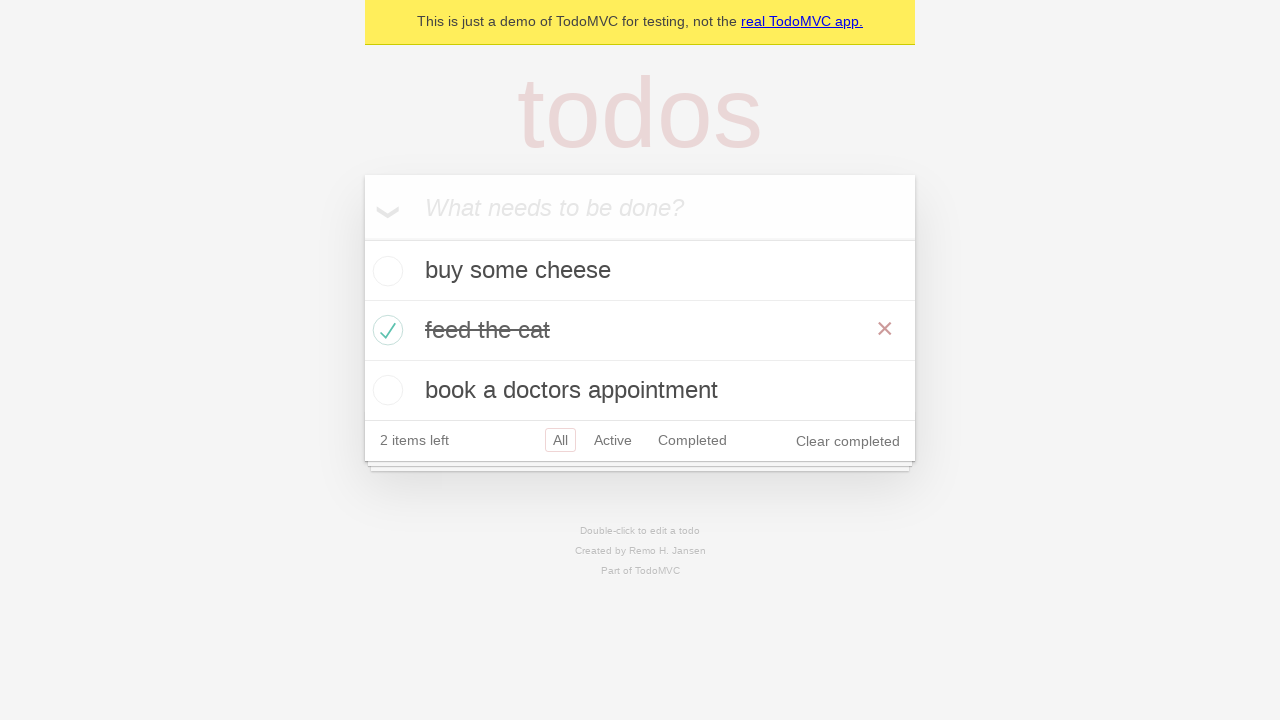

Clicked 'Clear completed' button to remove completed items at (848, 441) on internal:role=button[name="Clear completed"i]
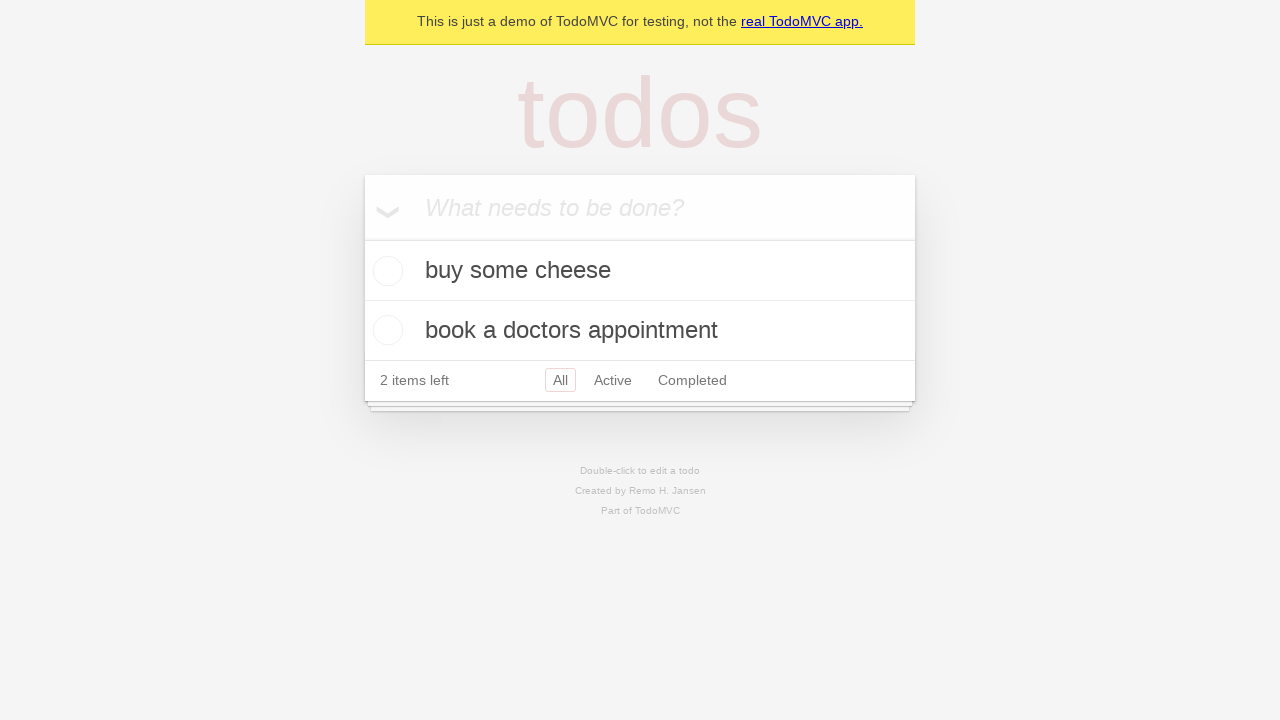

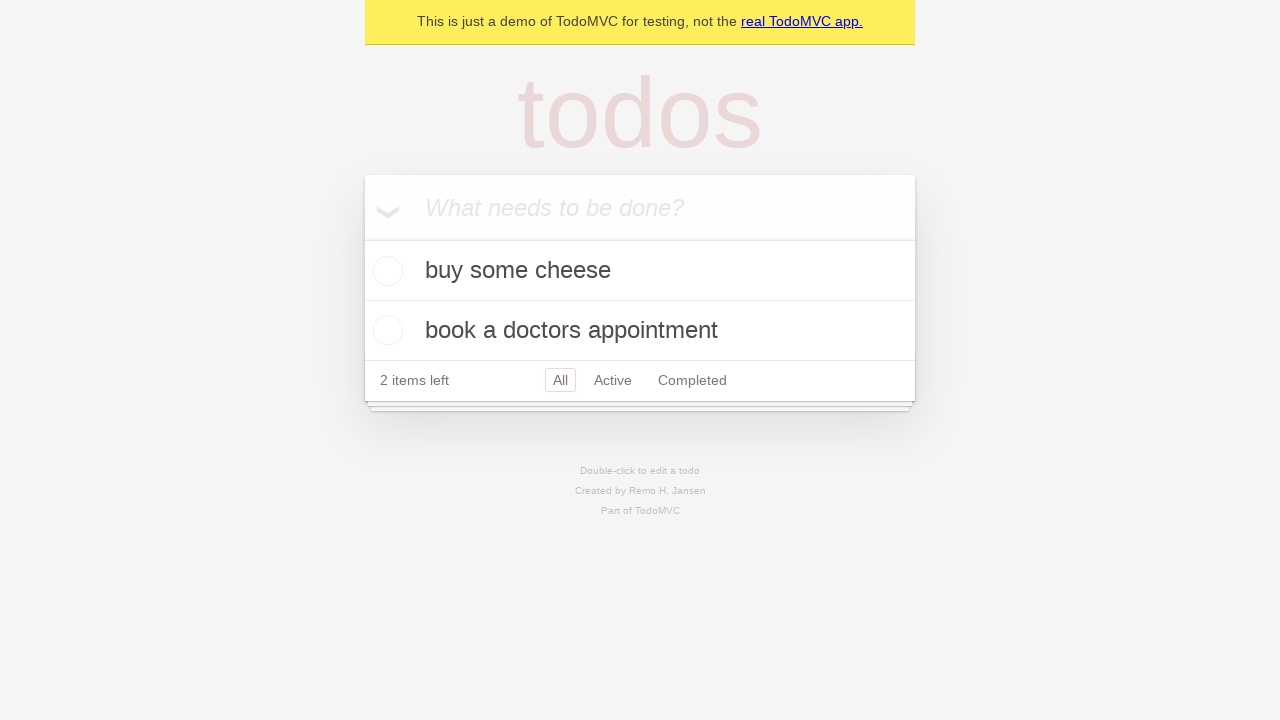